Tests dropdown functionality on OrangeHRM free trial page by counting the number of country options available in the dropdown

Starting URL: https://orangehrm.com/30-day-free-trial

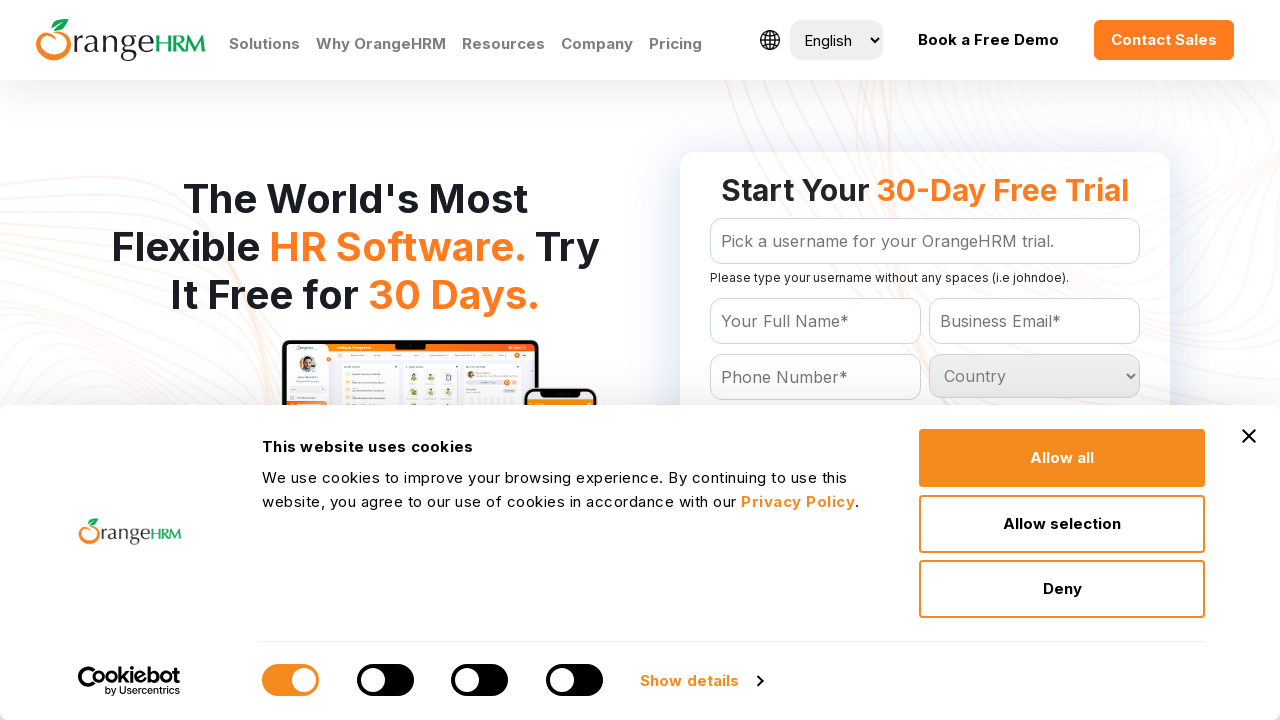

Located the country dropdown element
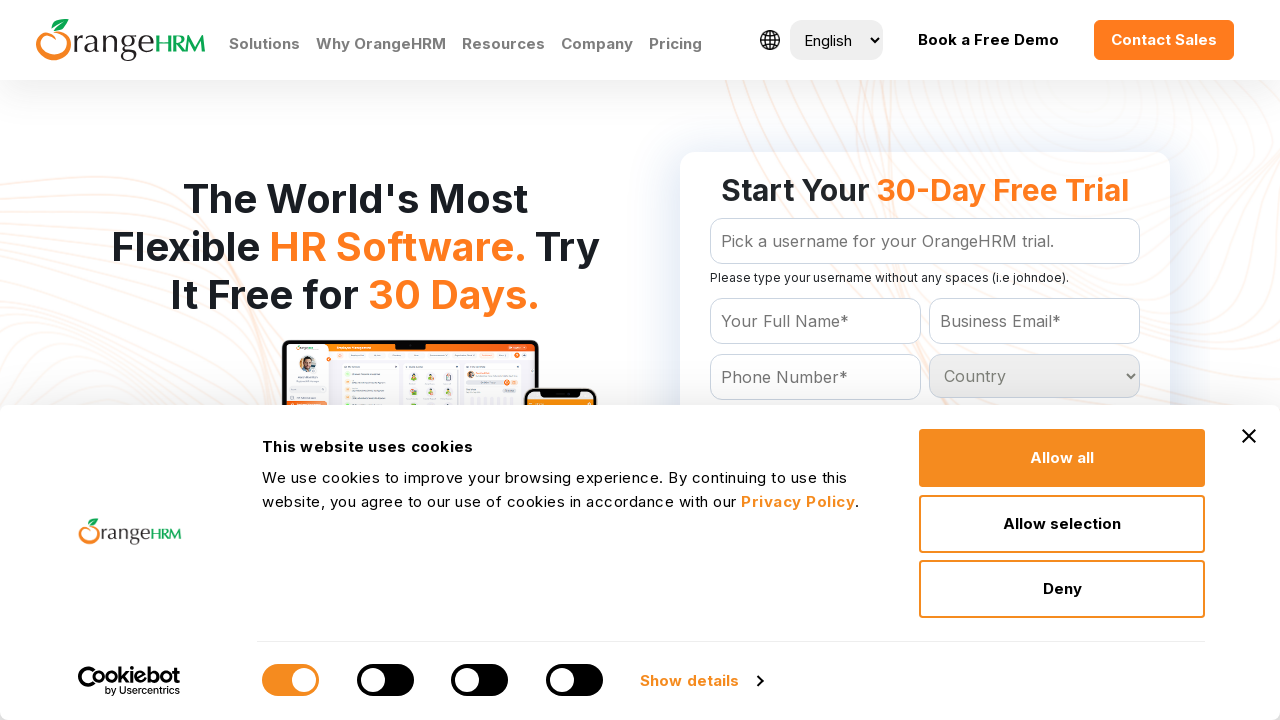

Retrieved all country options from dropdown
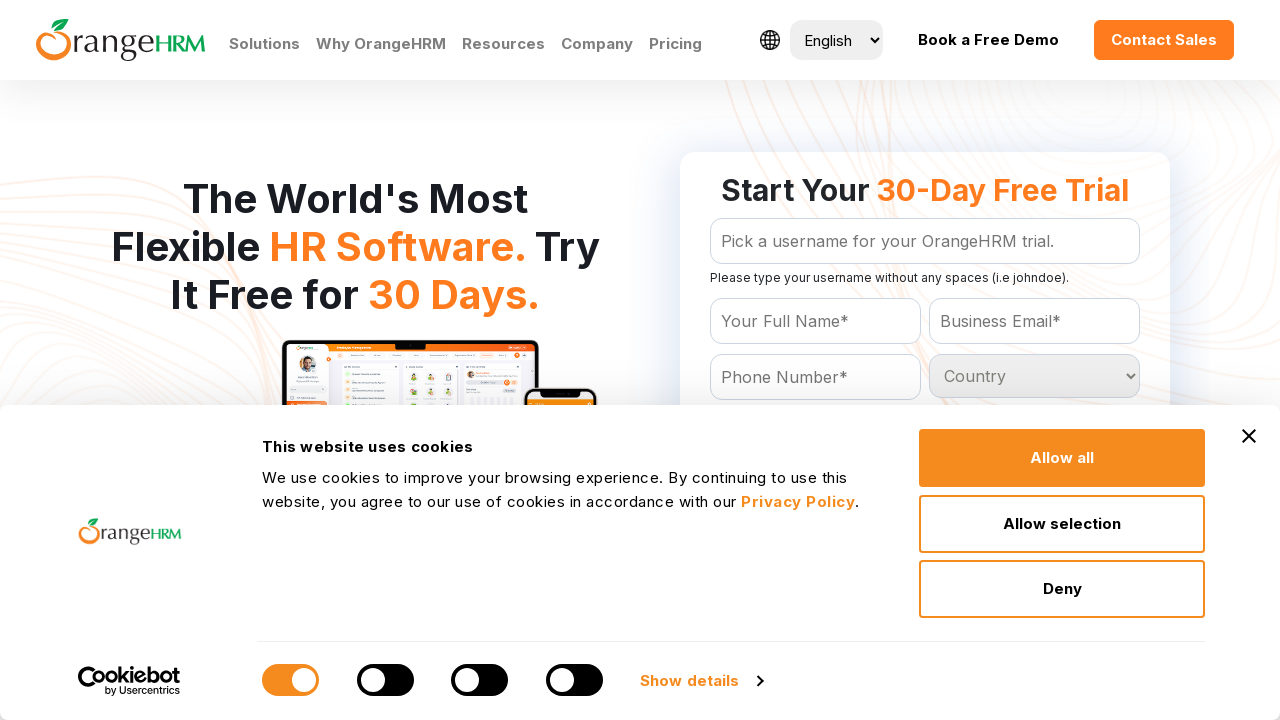

Counted total countries: 232 options available (excluding placeholder)
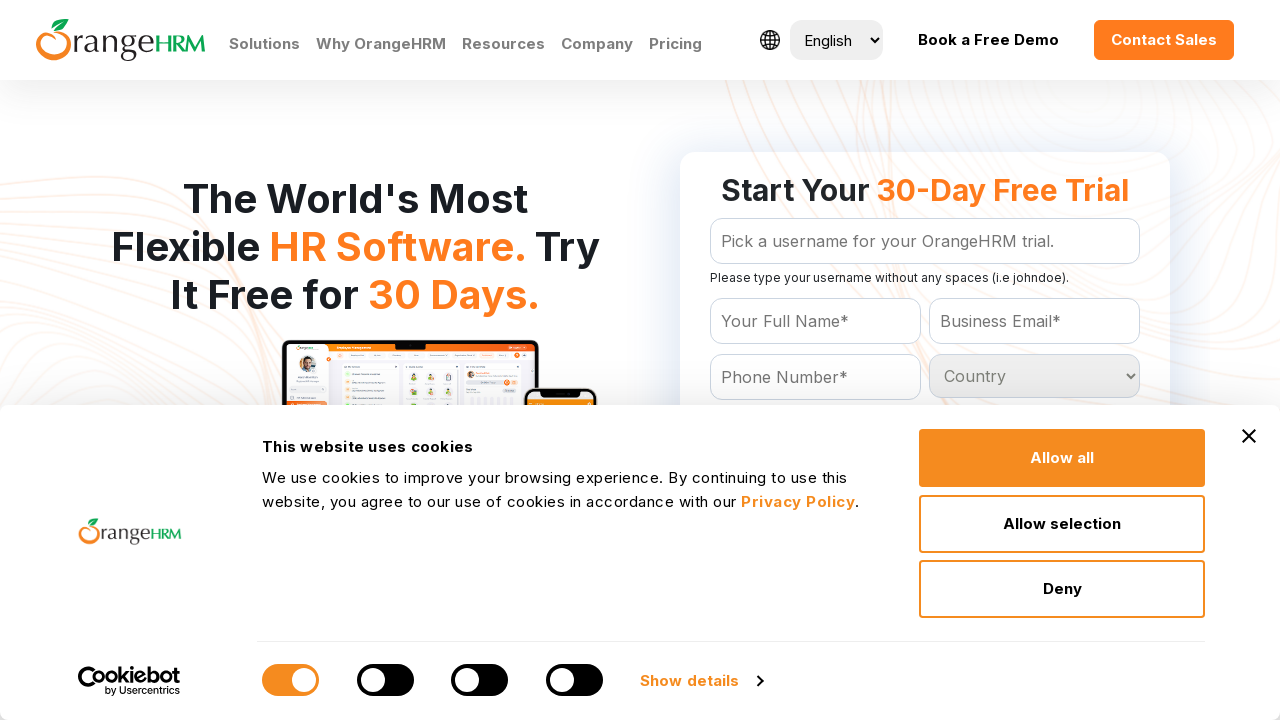

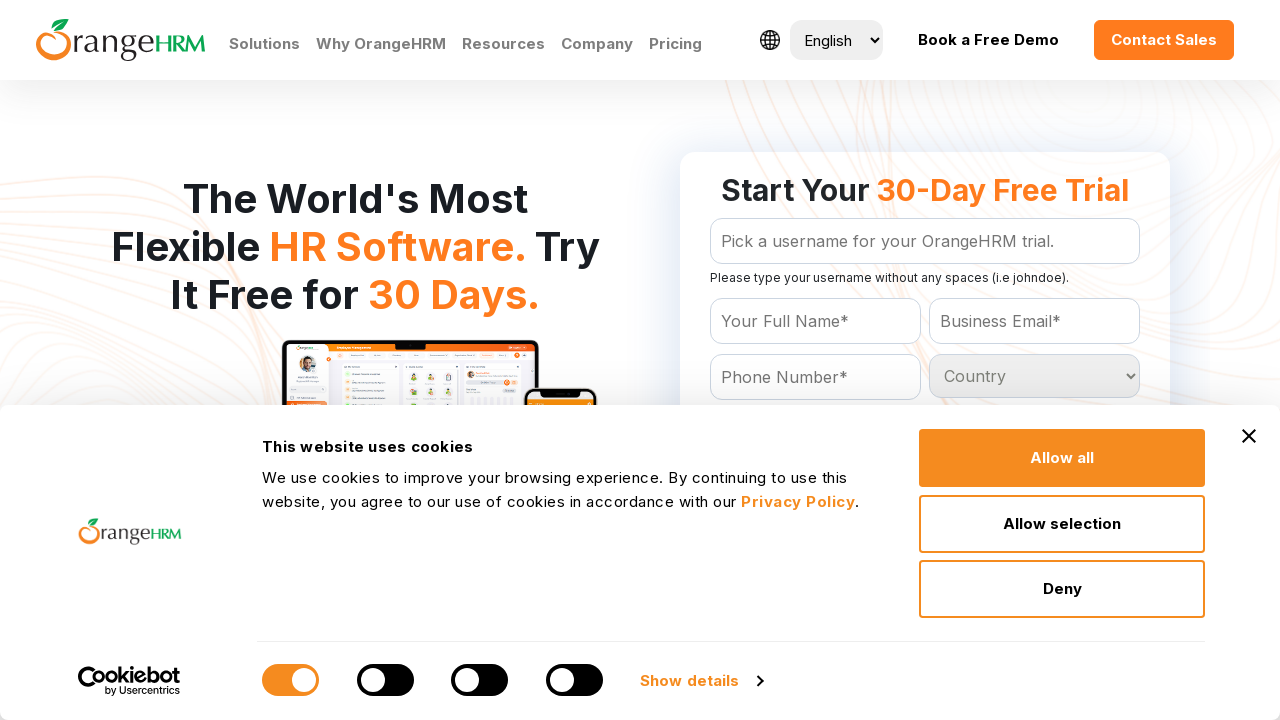